Tests radio button functionality by selecting Option 3, then Option 1, and verifying the result message shows Option 1 selected

Starting URL: https://kristinek.github.io/site/examples/actions

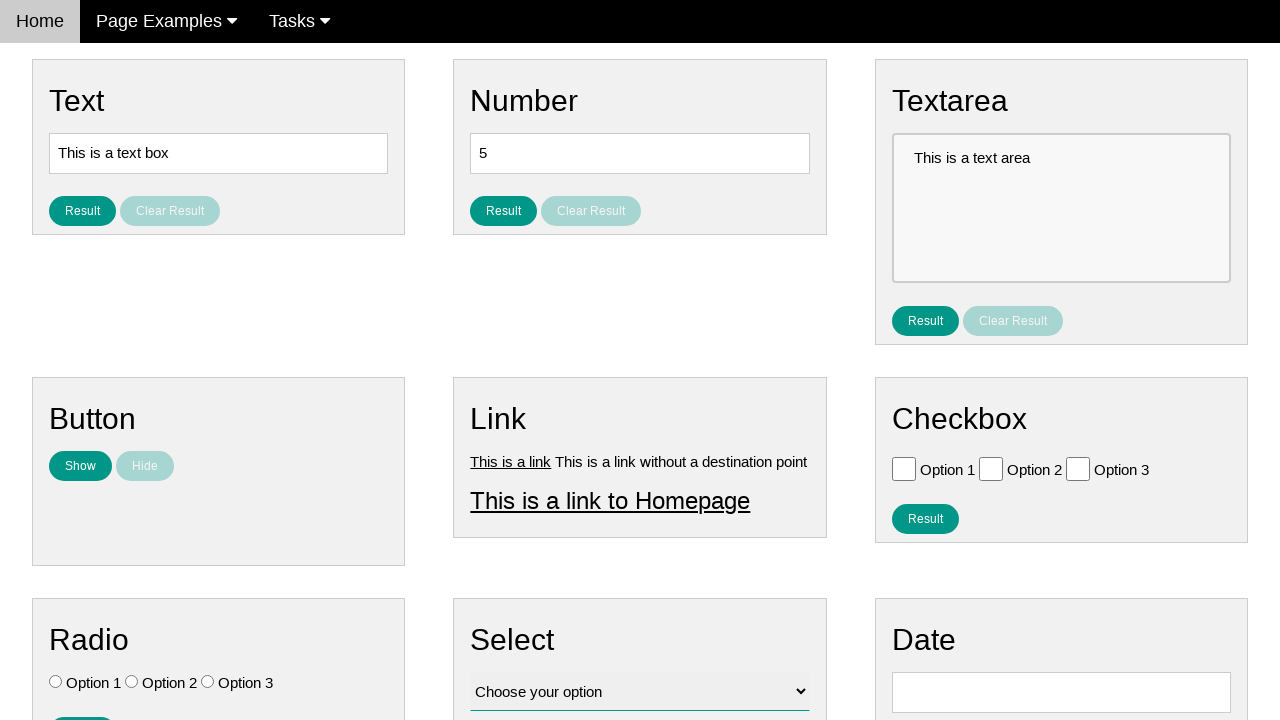

Located all radio button elements
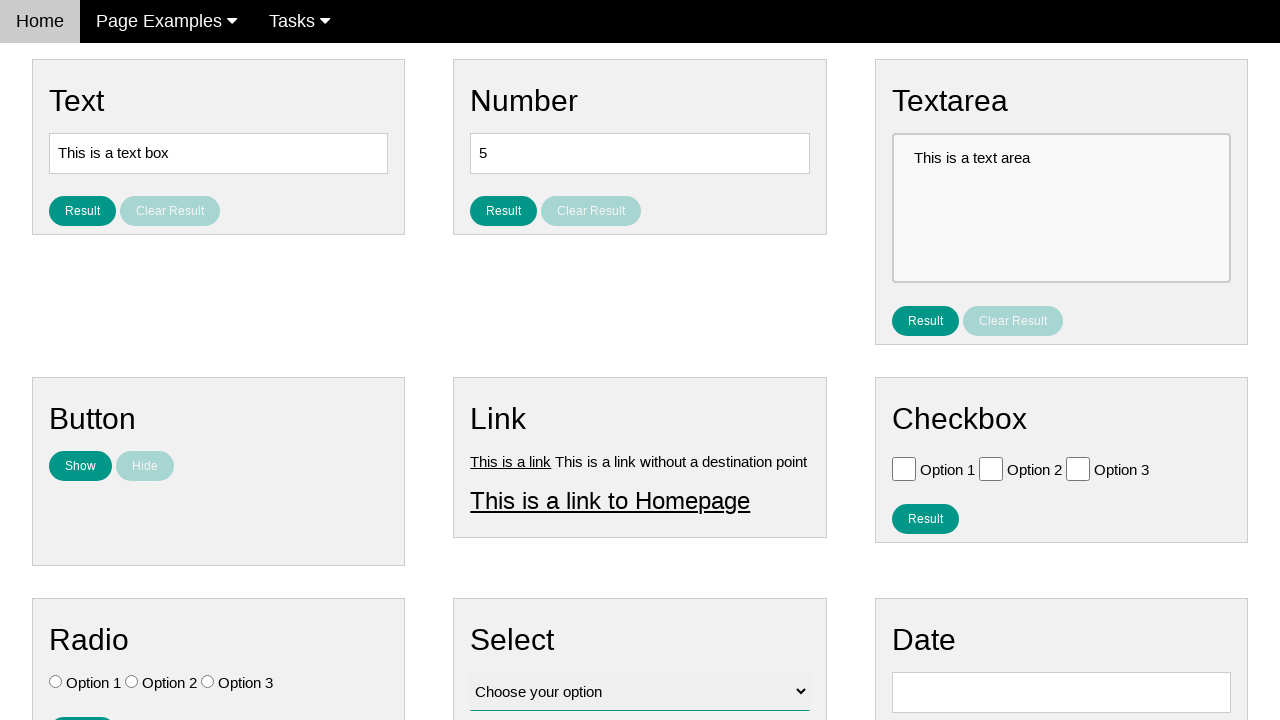

Verified radio button 0 is not initially checked
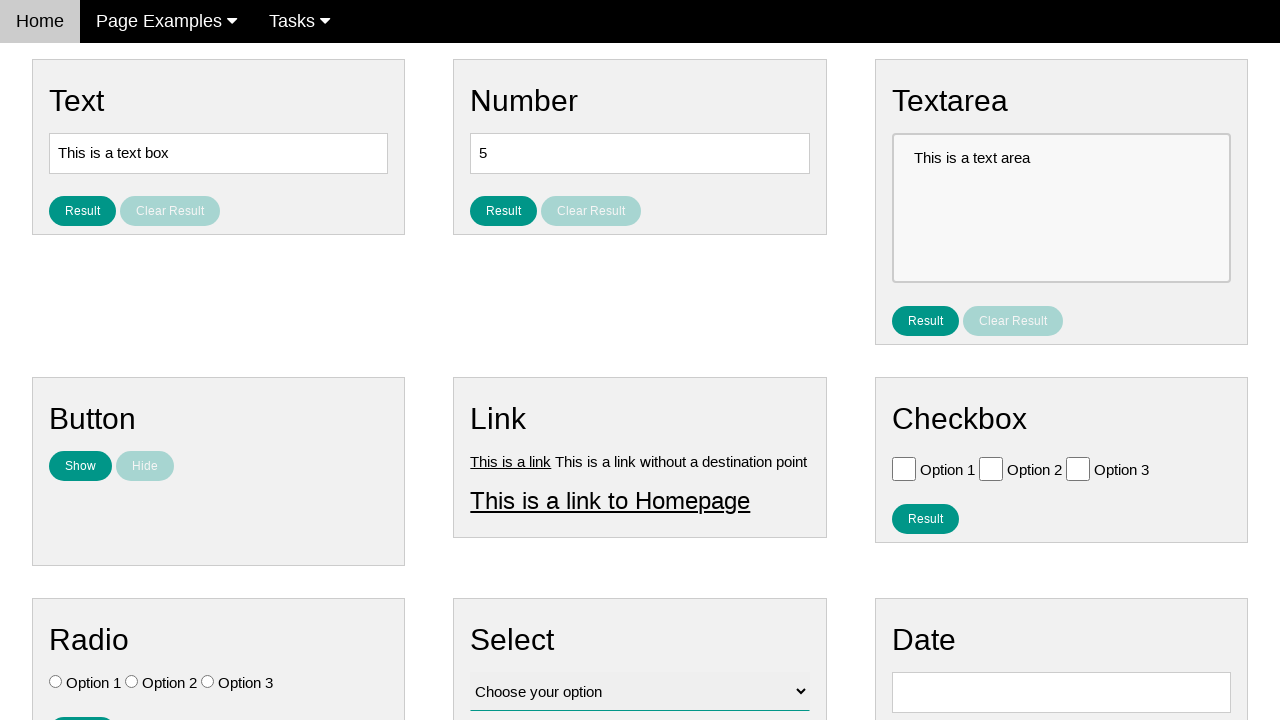

Verified radio button 1 is not initially checked
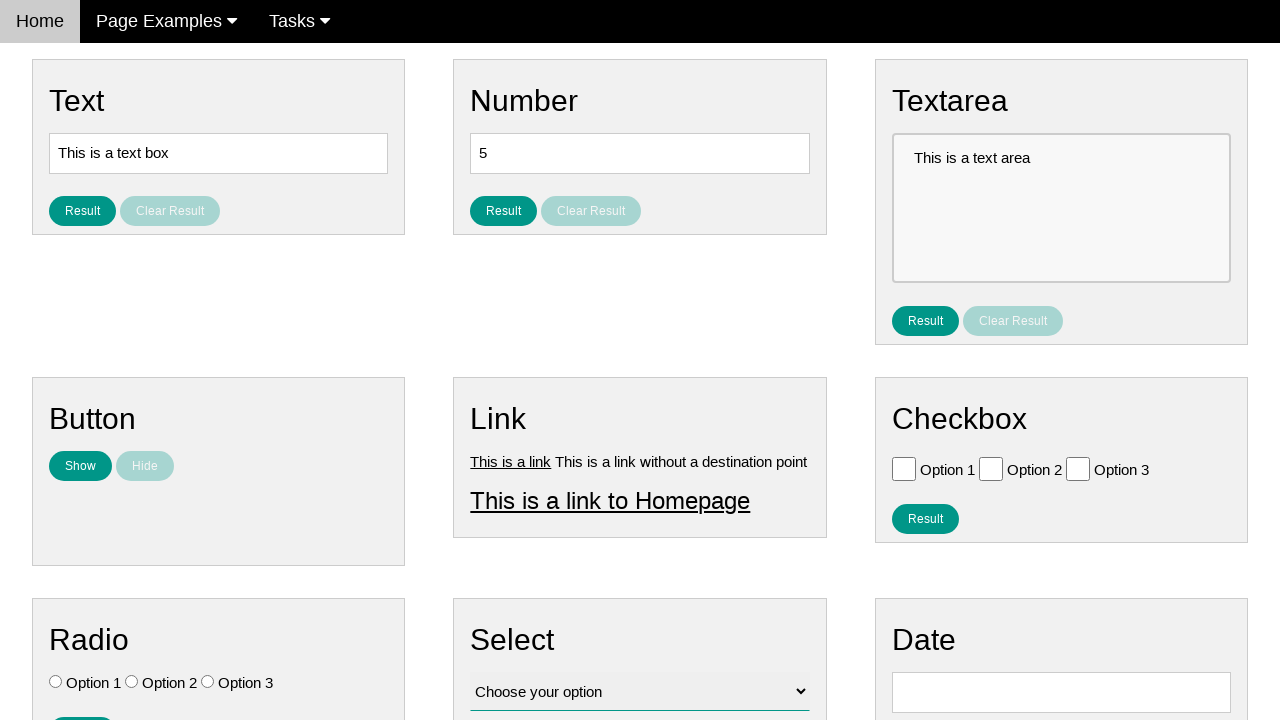

Verified radio button 2 is not initially checked
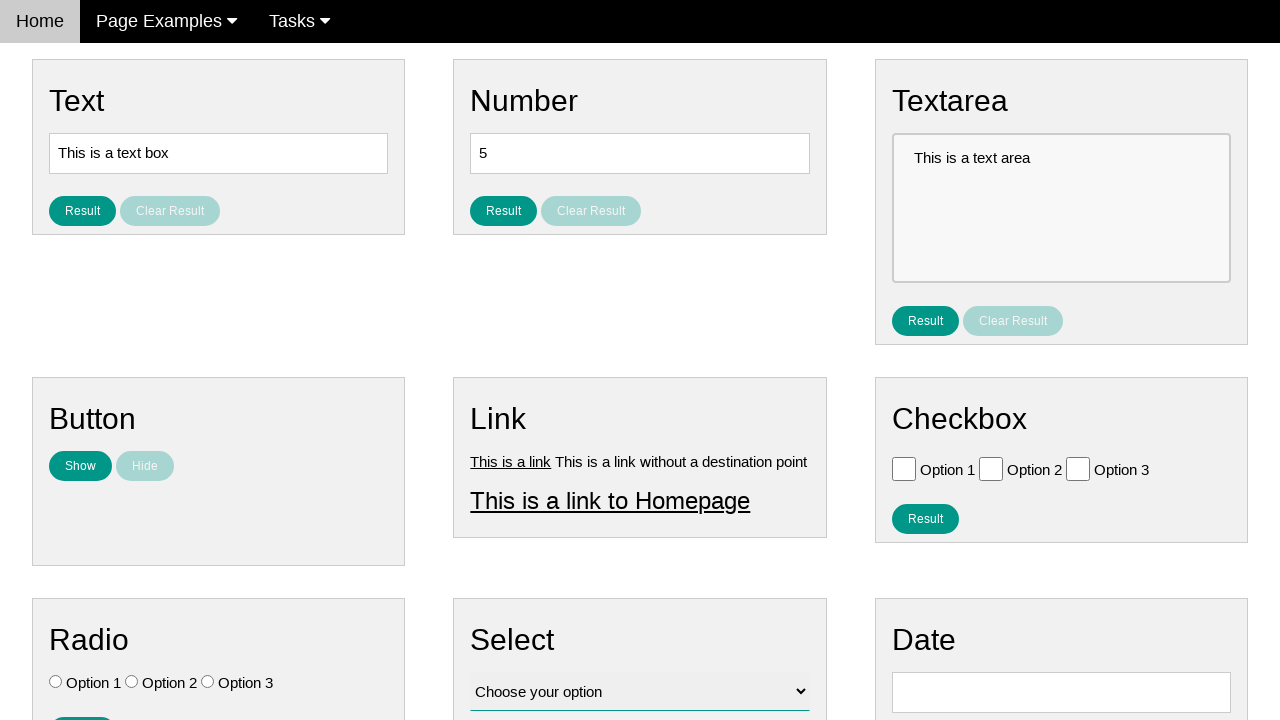

Selected Option 3 (third radio button) at (208, 682) on input[type='radio'] >> nth=2
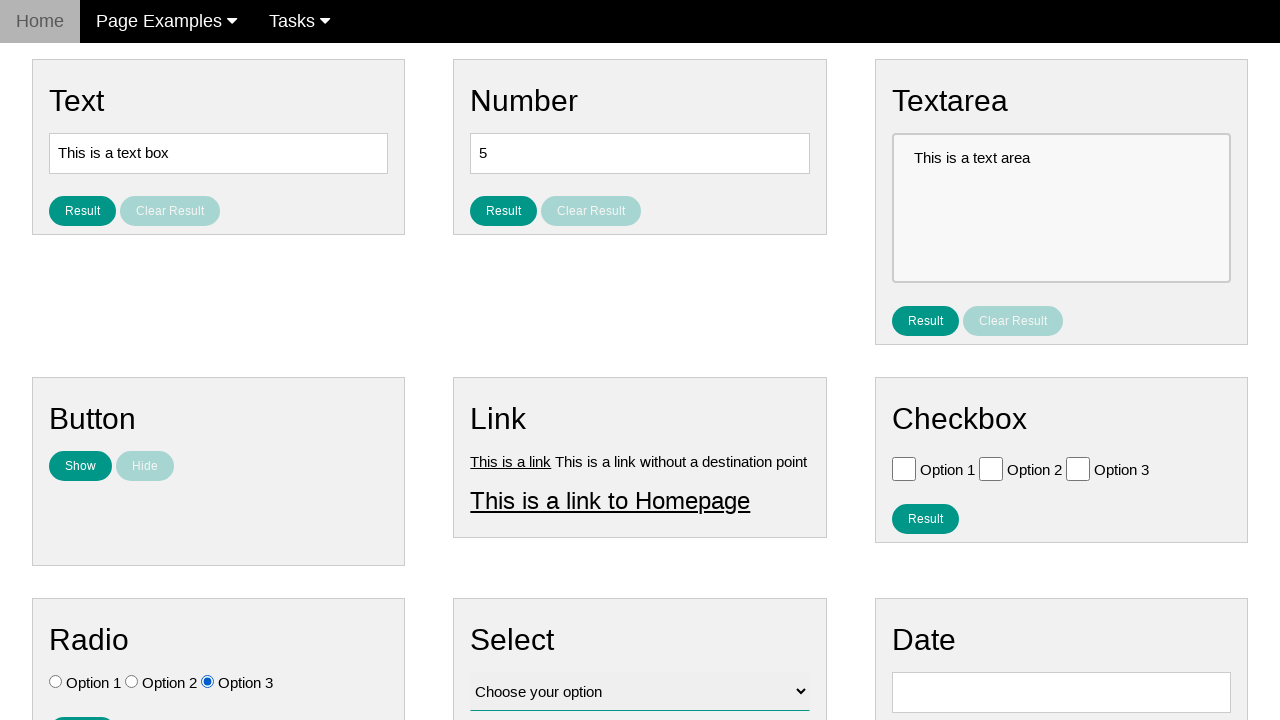

Verified Option 1 is not checked after selecting Option 3
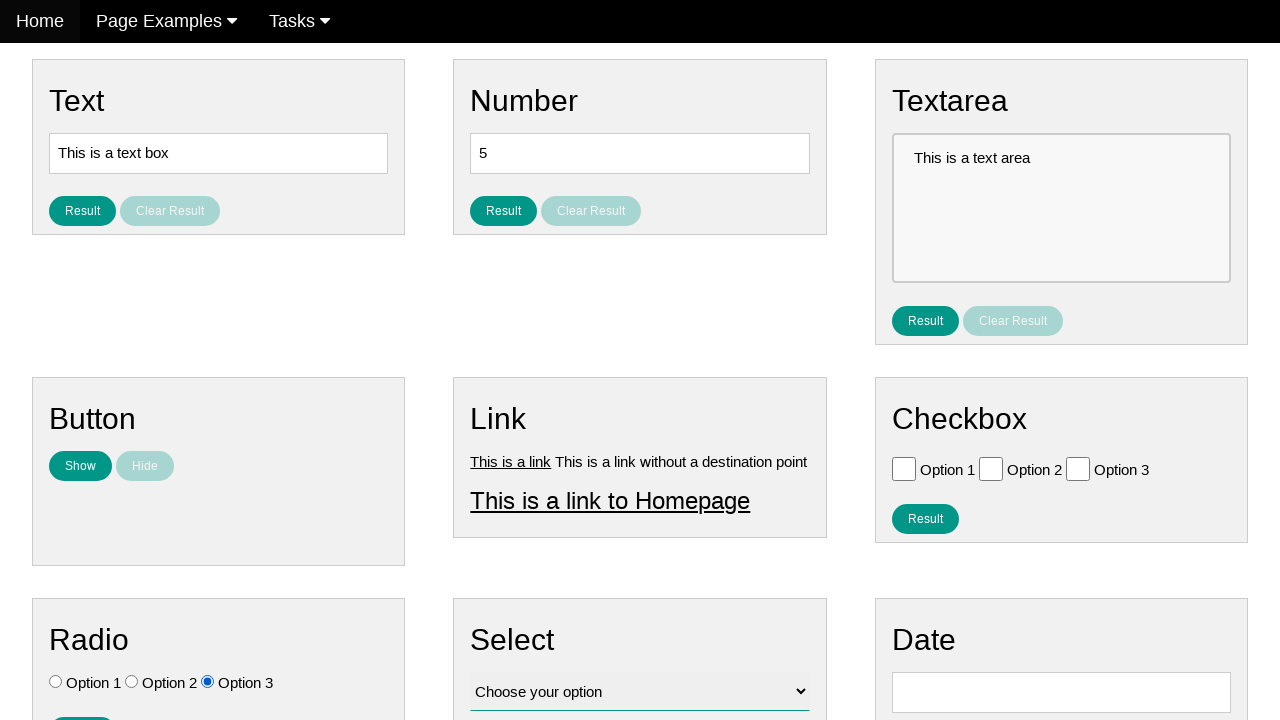

Verified Option 2 is not checked after selecting Option 3
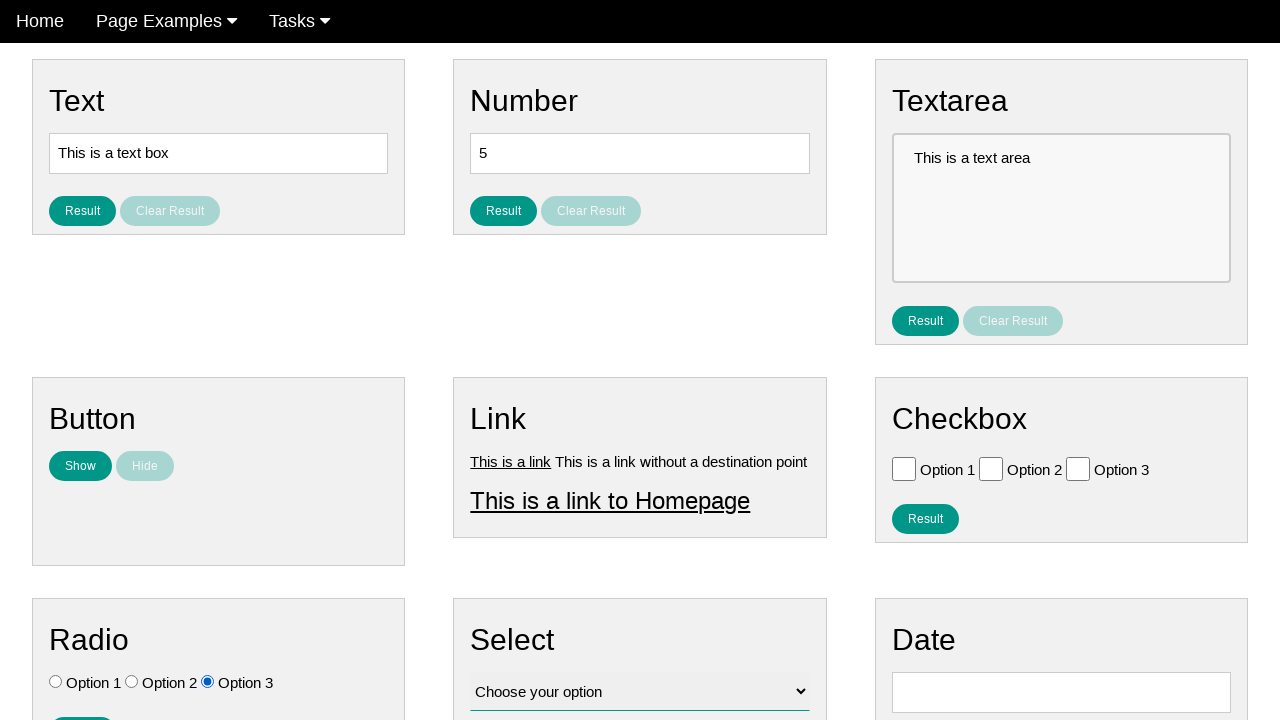

Verified Option 3 is checked
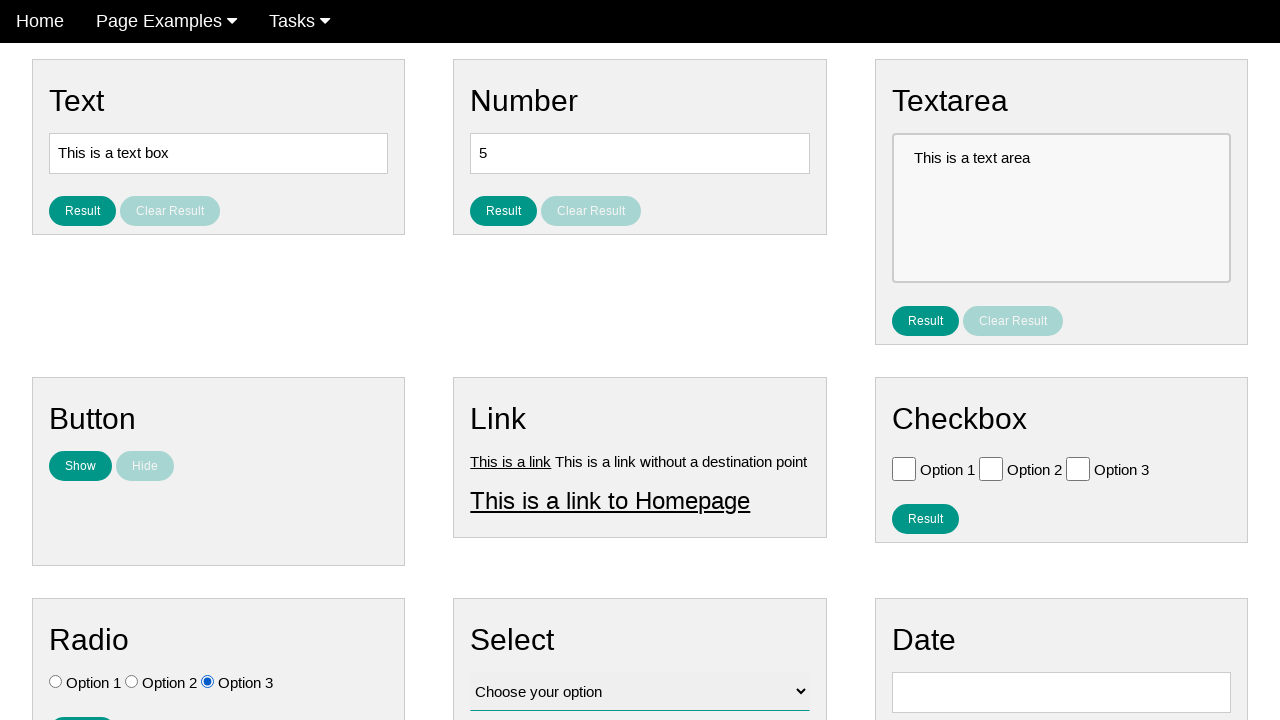

Selected Option 1 radio button at (56, 682) on #vfb-7-1
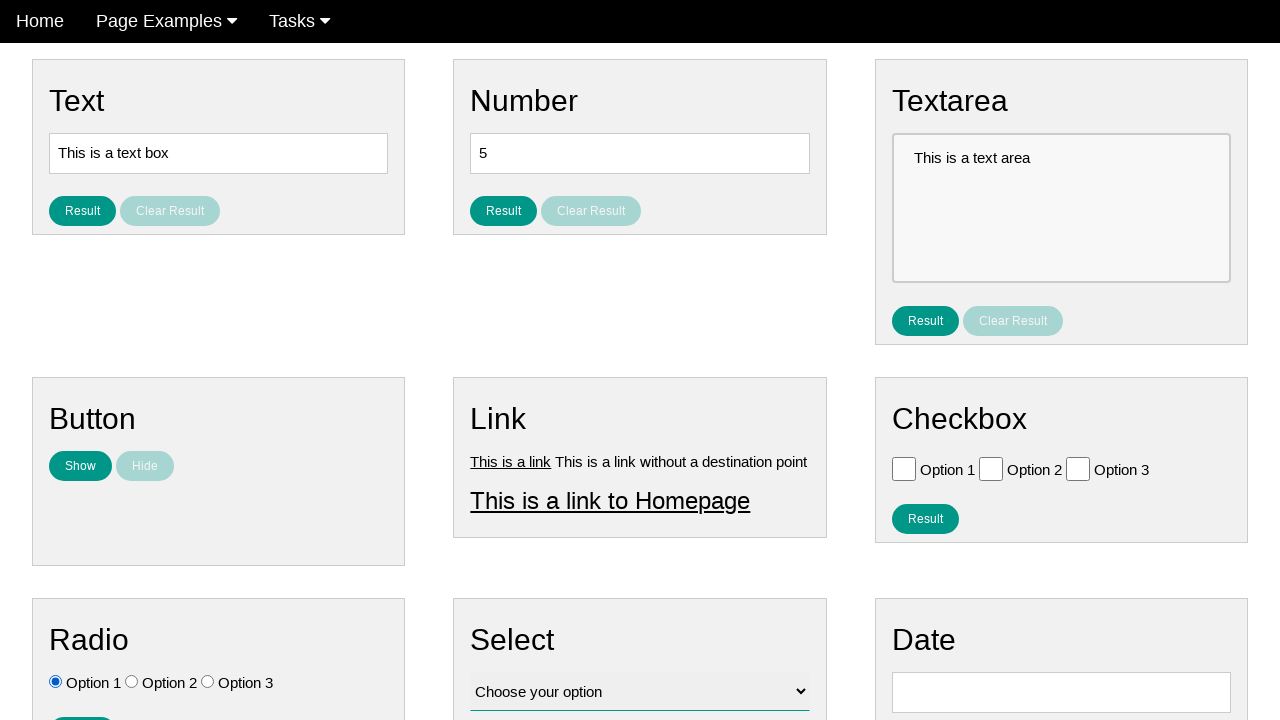

Verified Option 1 is now checked
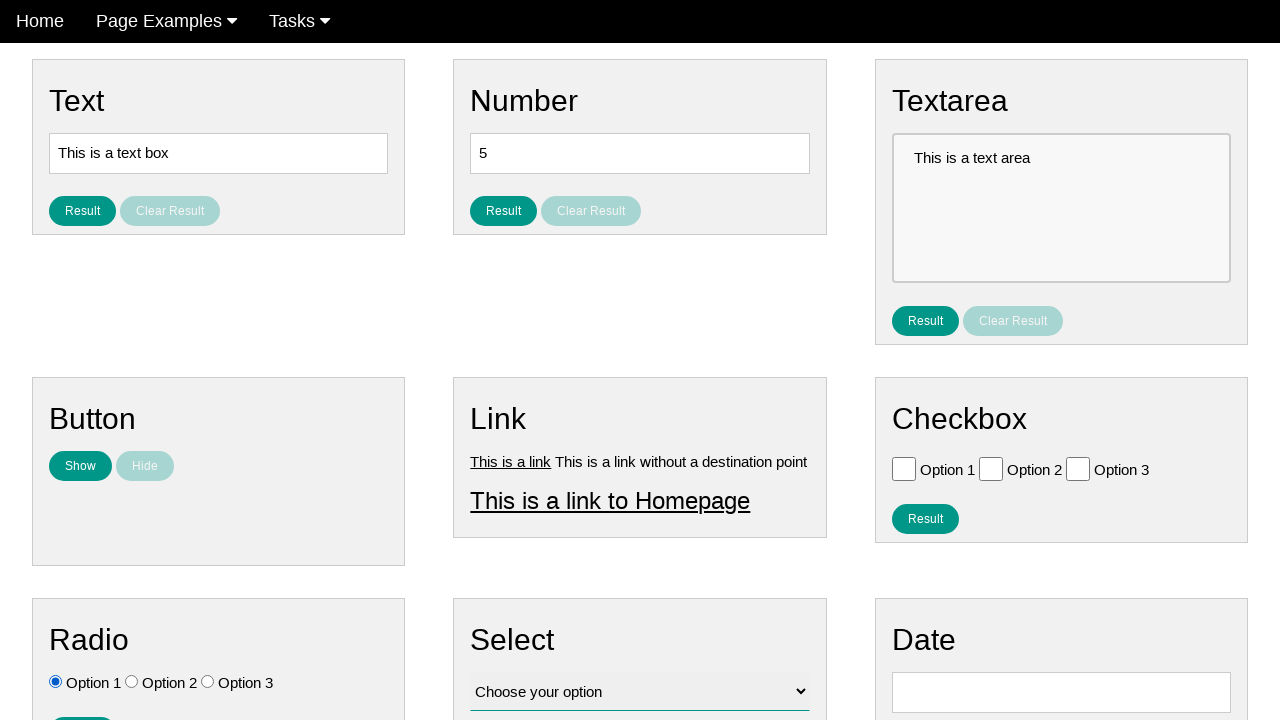

Verified Option 2 is not checked
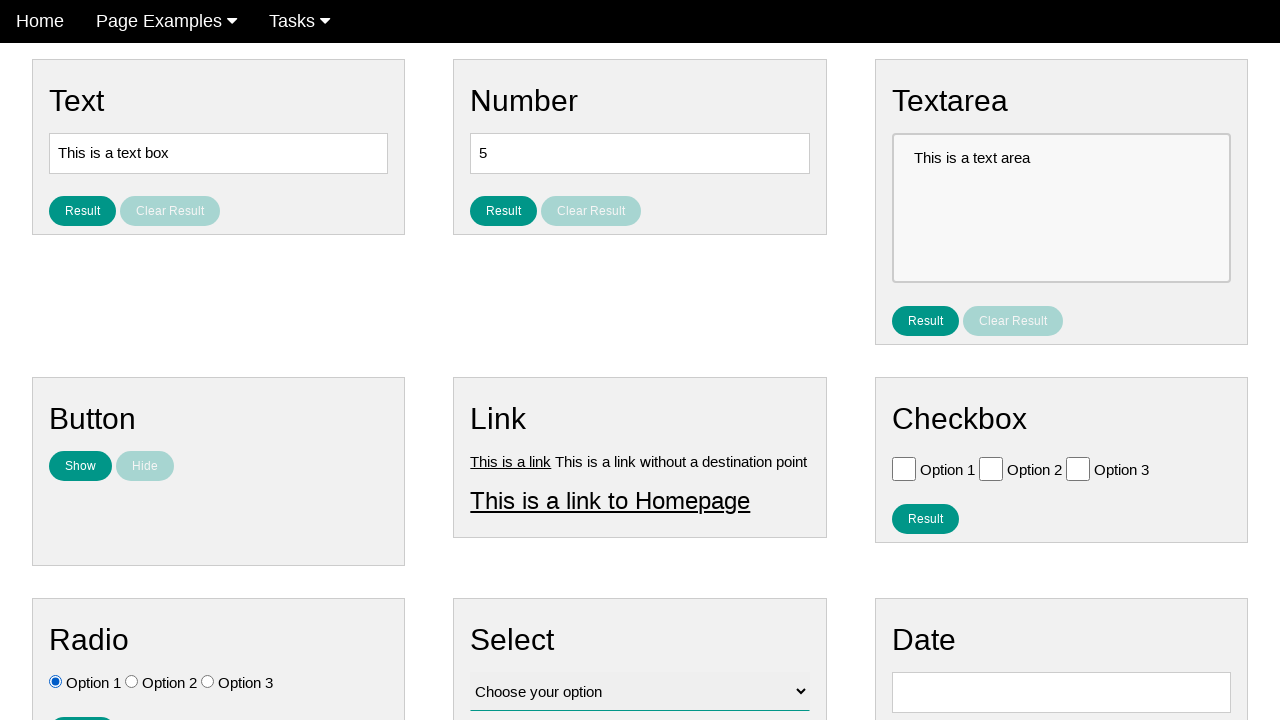

Verified Option 3 is no longer checked
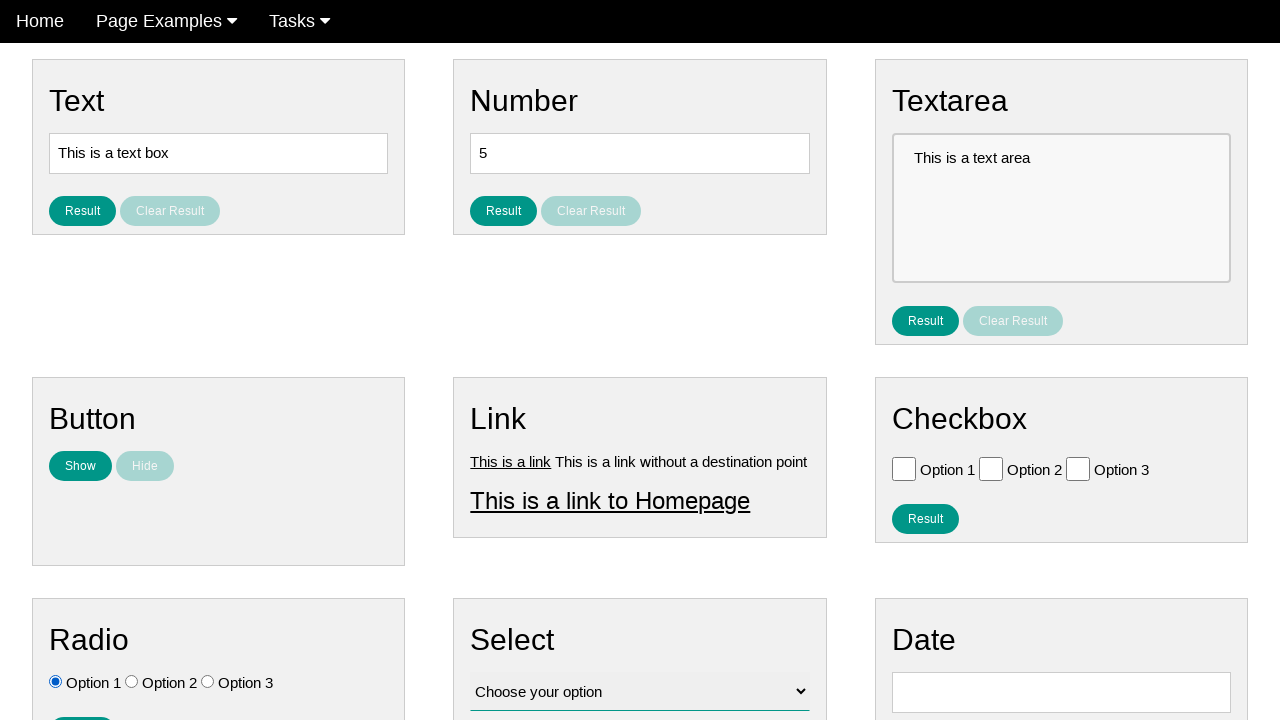

Clicked result button at (82, 705) on #result_button_ratio
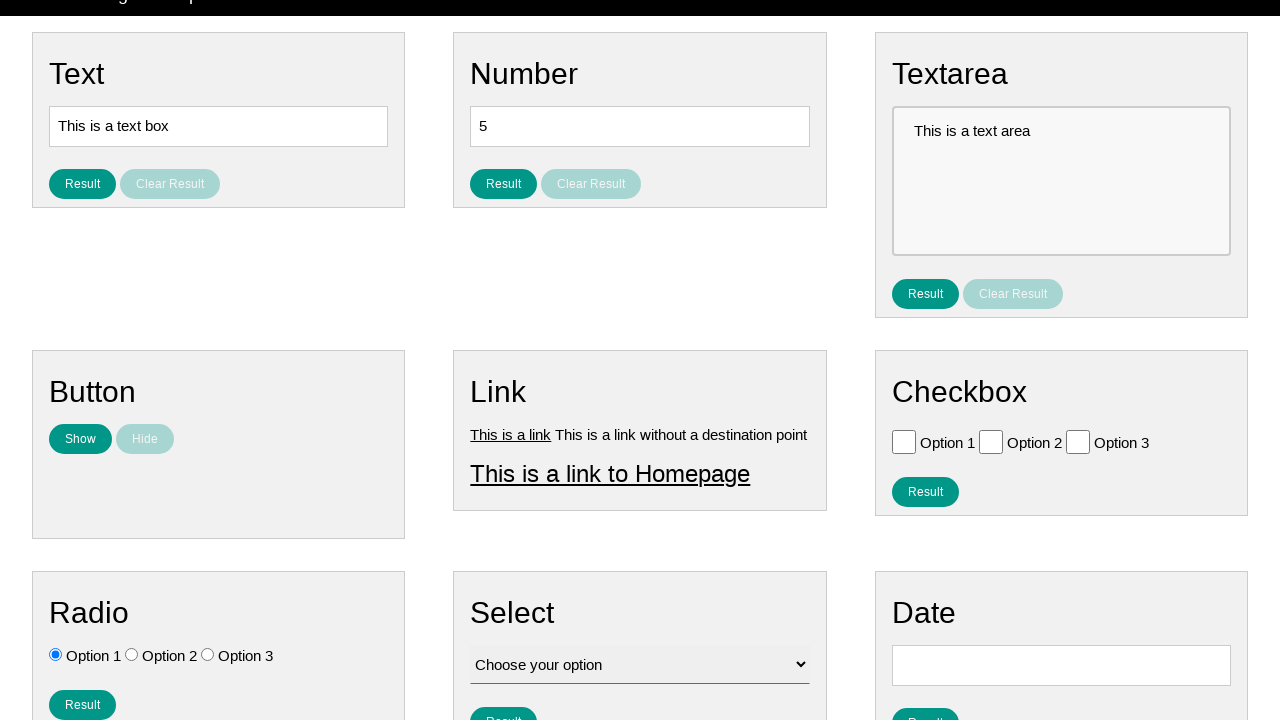

Retrieved result text from result element
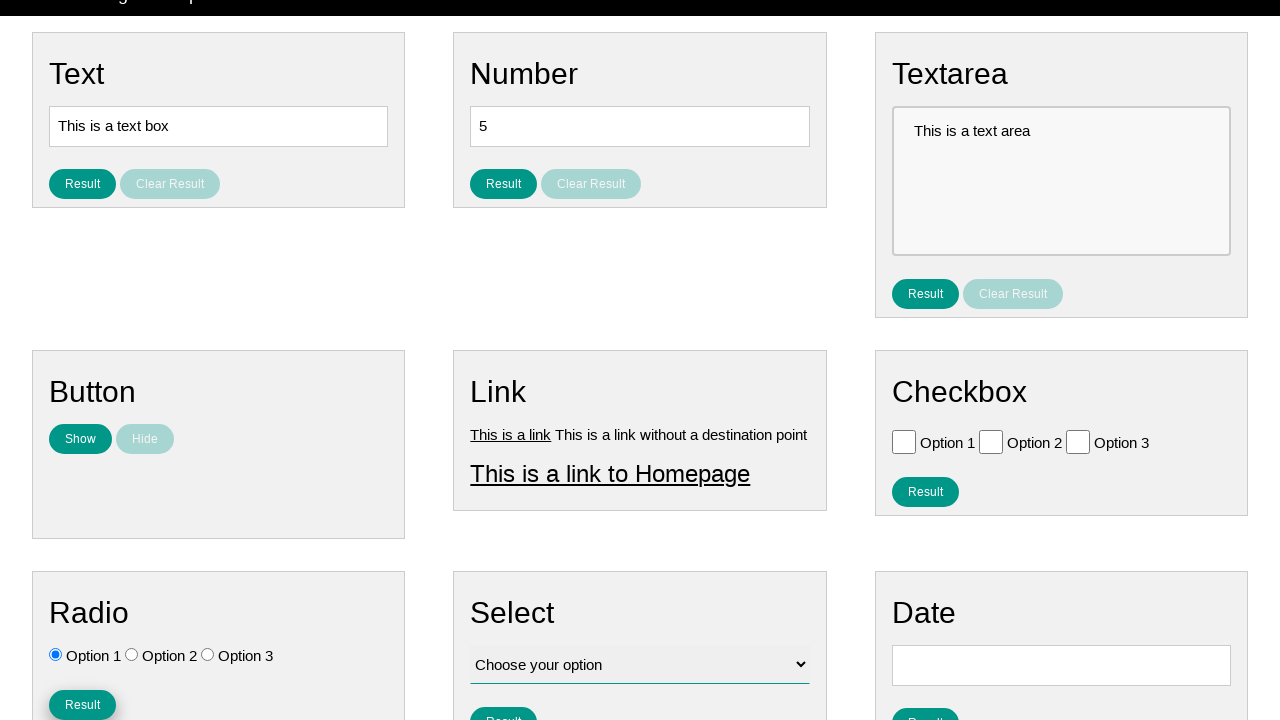

Verified result message shows 'You selected option: Option 1'
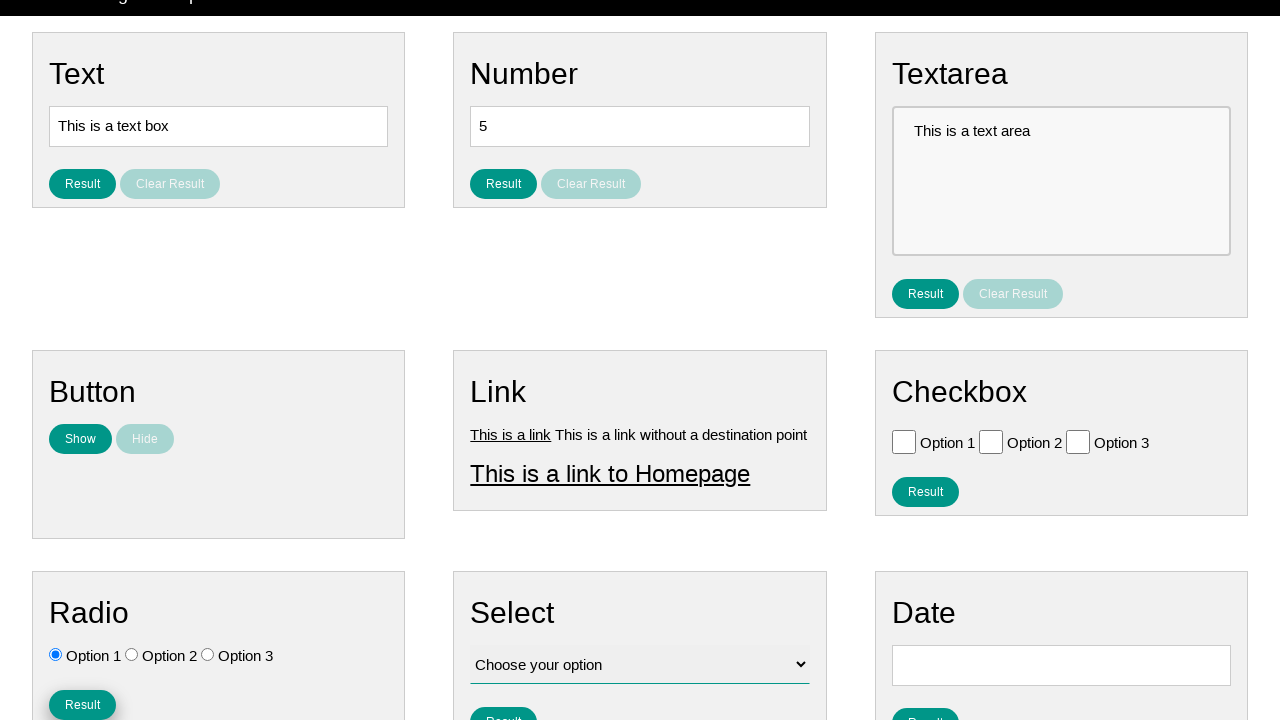

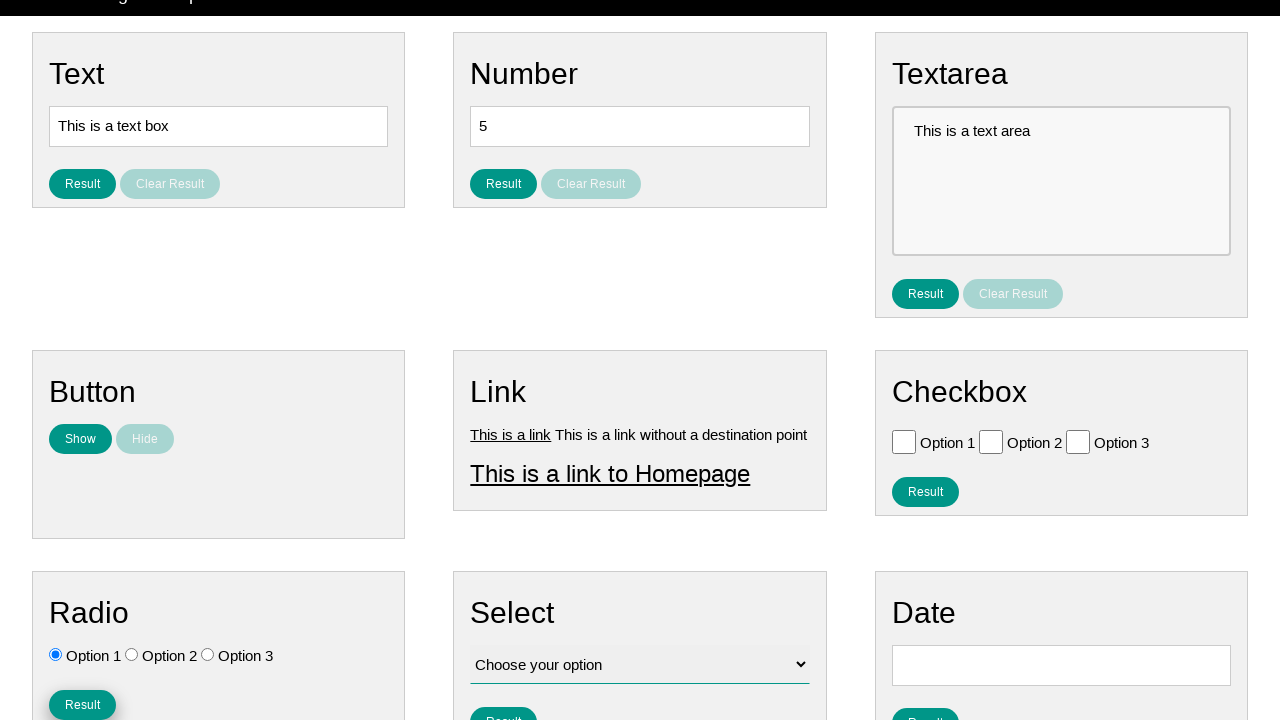